Tests double-click functionality by double-clicking a button that triggers an alert, then accepting the alert

Starting URL: http://only-testing-blog.blogspot.com/2014/09/selectable.html

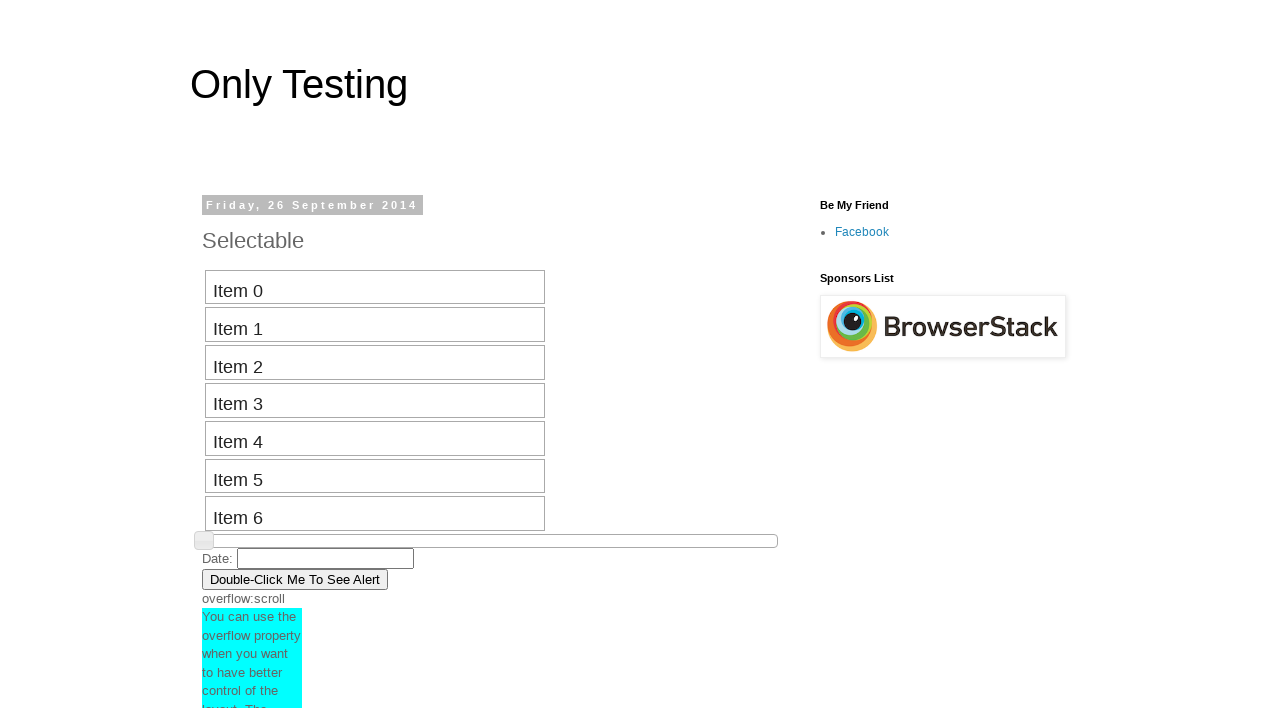

Double-clicked button that triggers alert at (295, 579) on xpath=//button[@ondblclick='myFunction()']
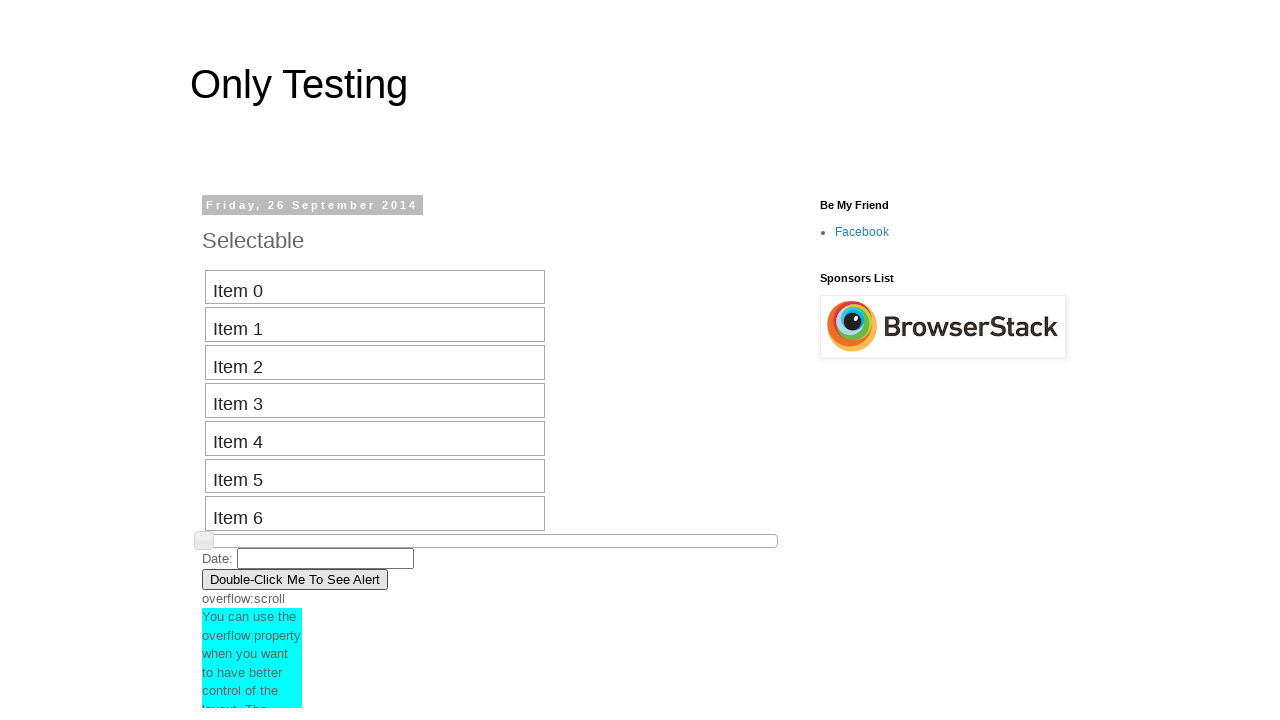

Set up dialog handler to accept alerts
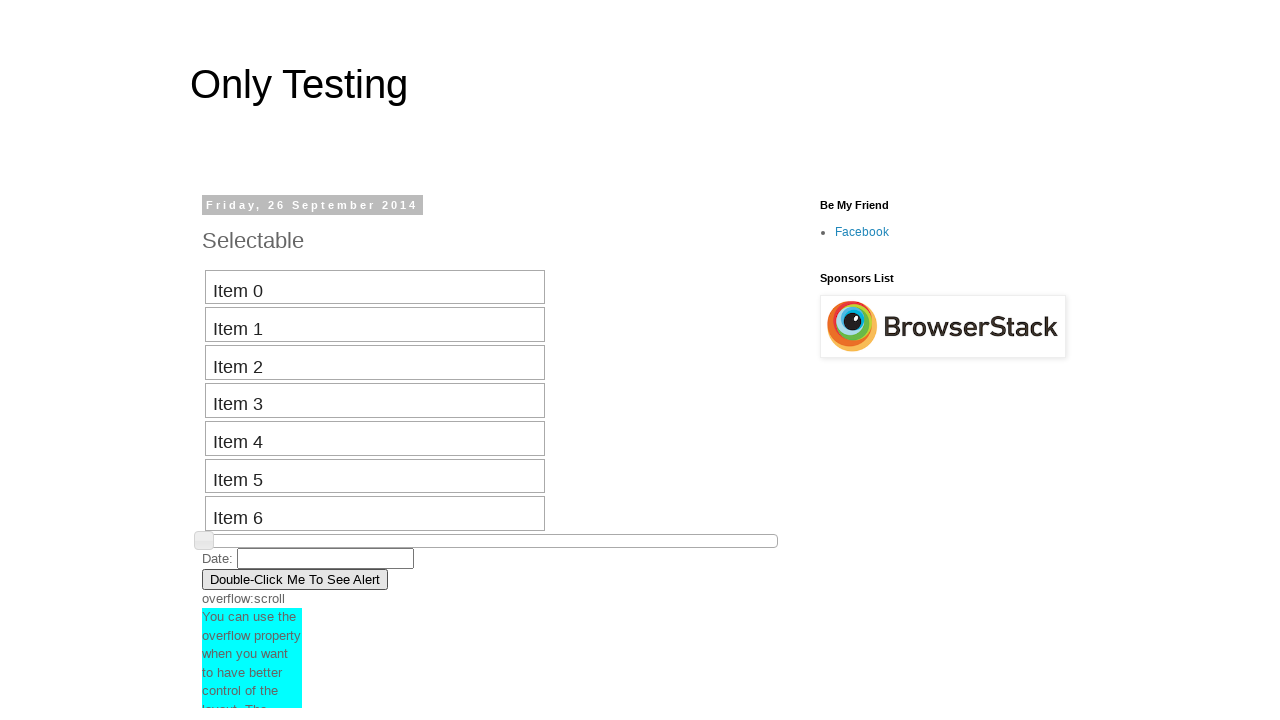

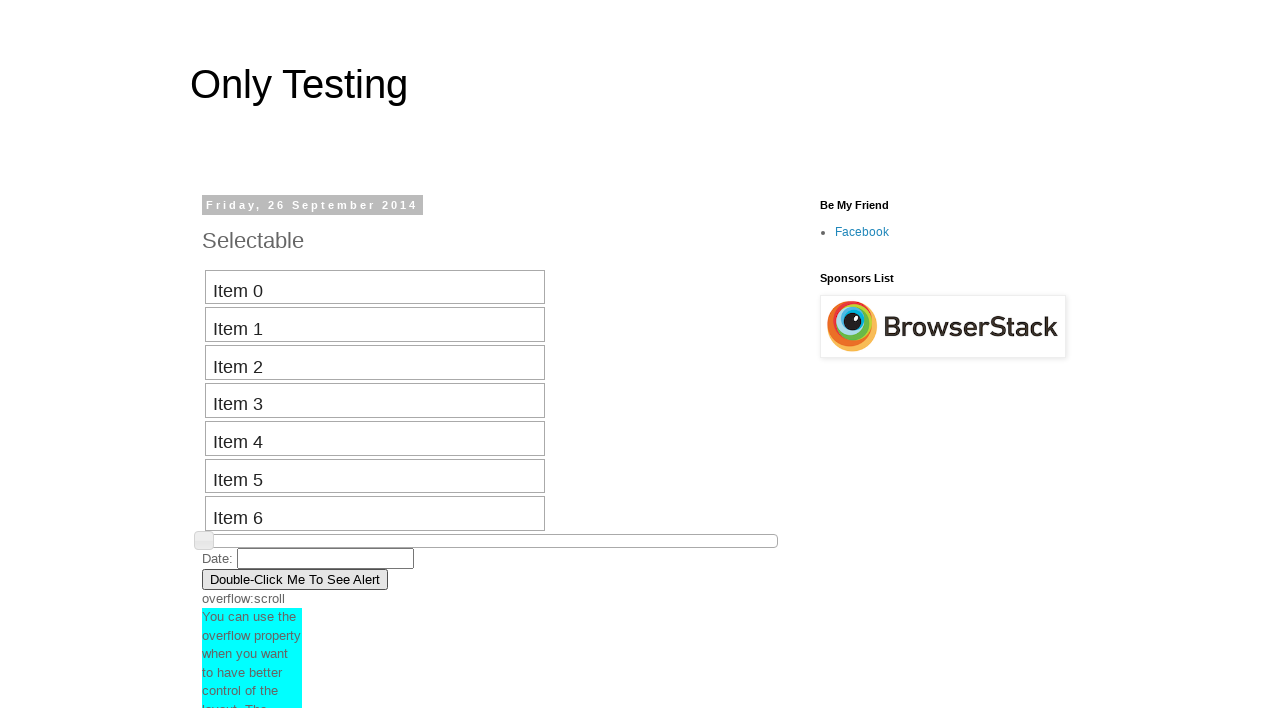